Tests alternative waiting strategies by clicking a button that triggers an AJAX request and using different wait methods for the success element

Starting URL: http://uitestingplayground.com/ajax

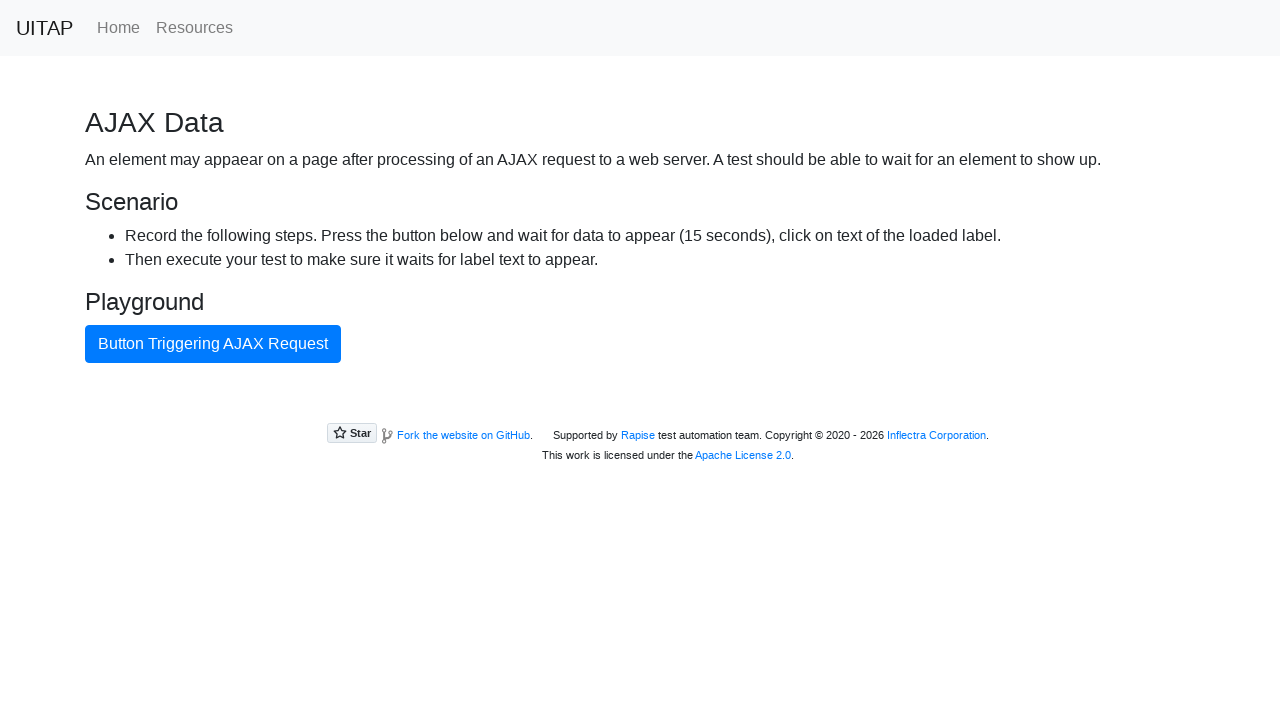

Clicked button triggering AJAX request at (213, 344) on internal:text="Button Triggering AJAX Request"i
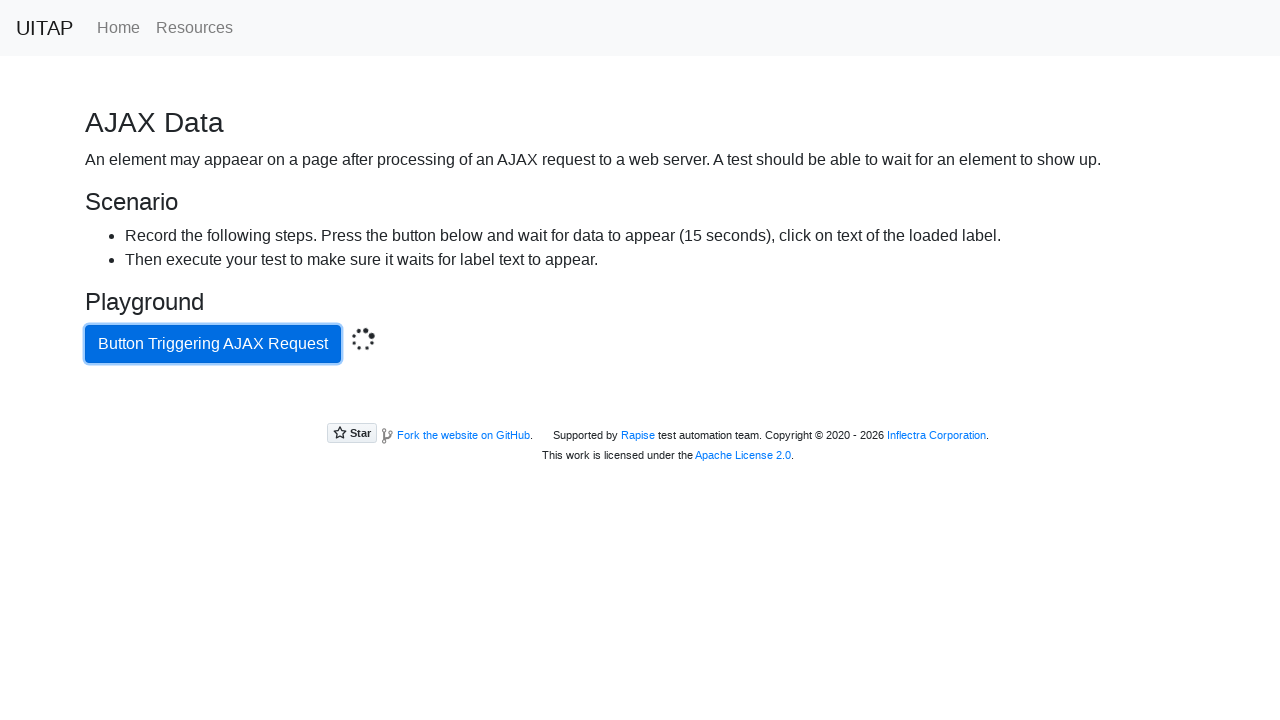

Success element appeared using waitForSelector
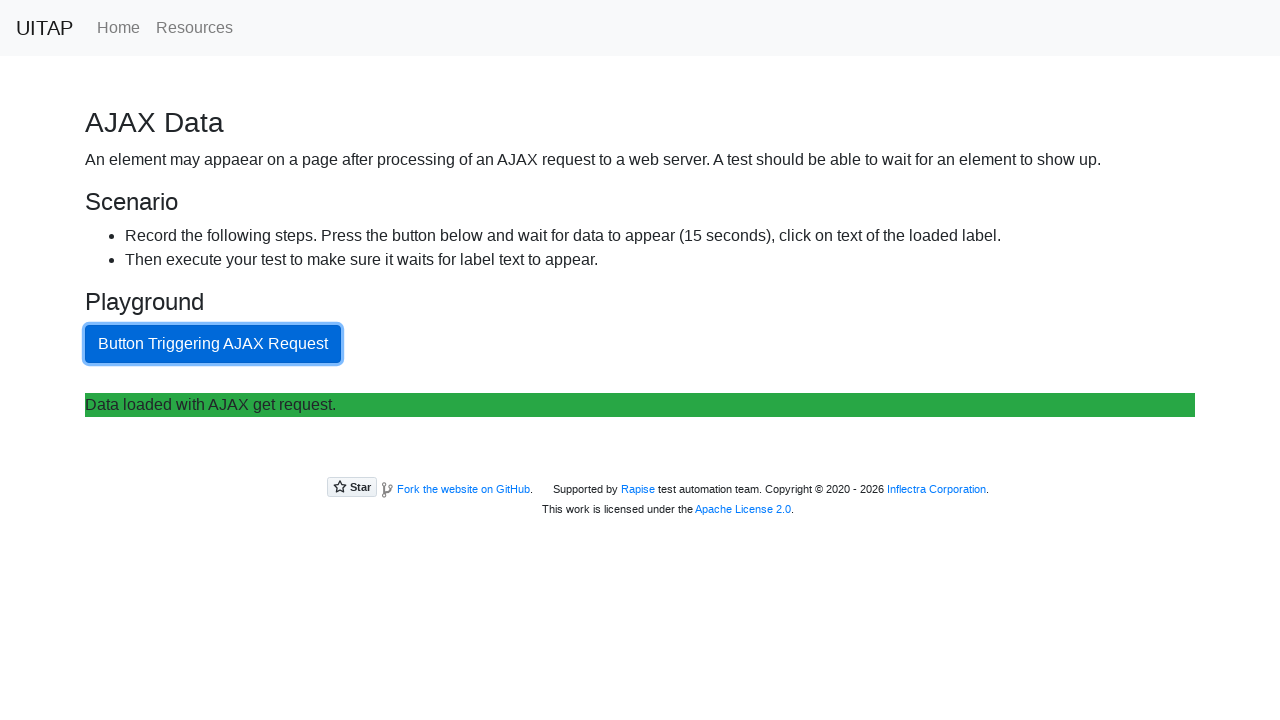

Network became idle
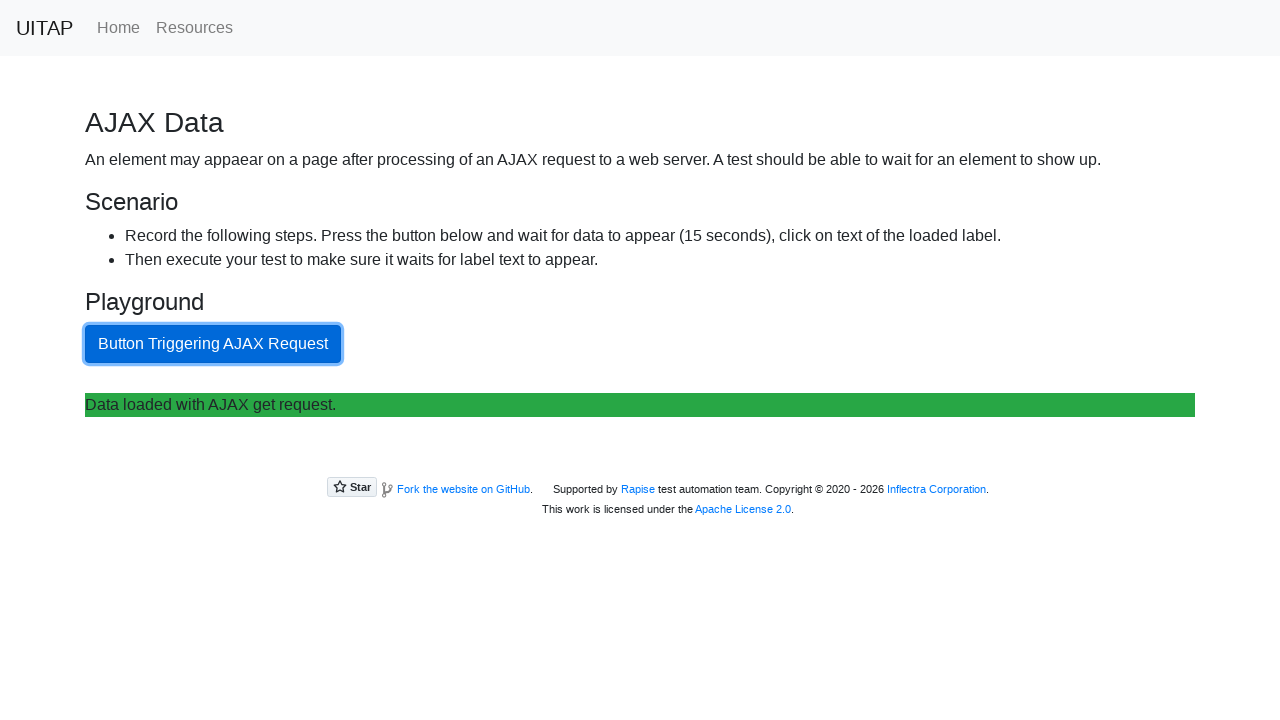

Retrieved success element text content
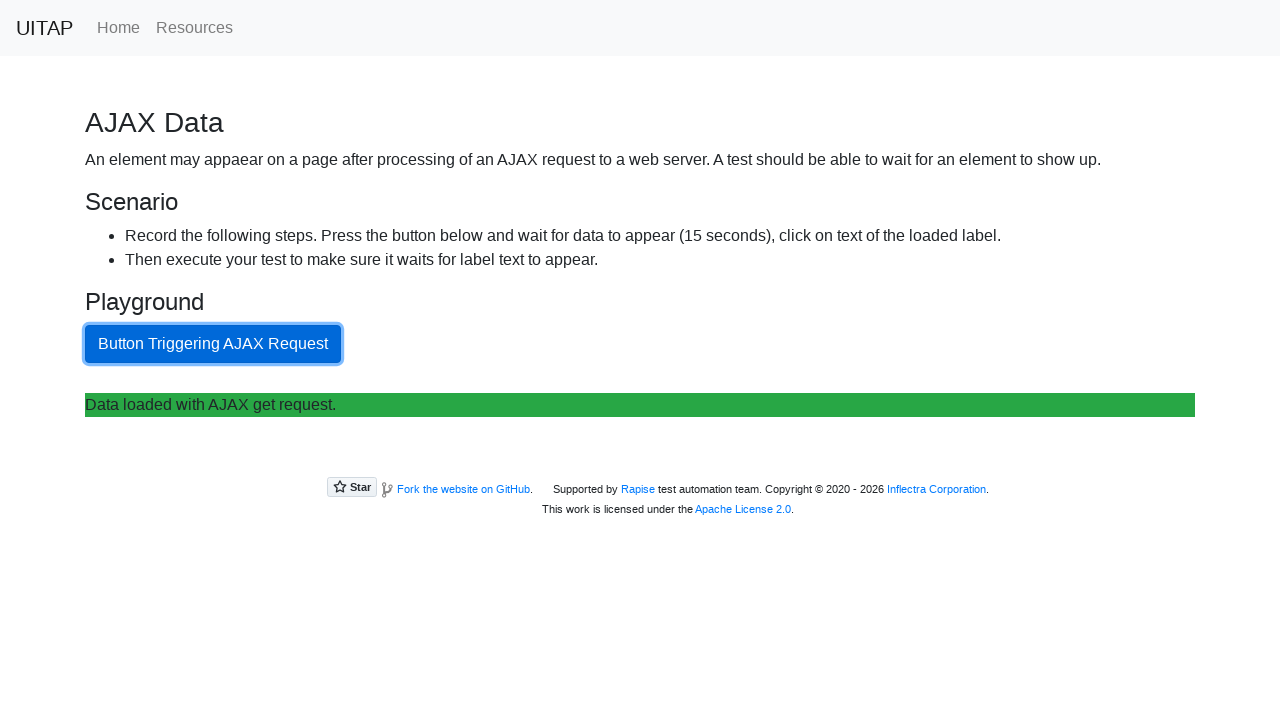

Verified success text matches expected message
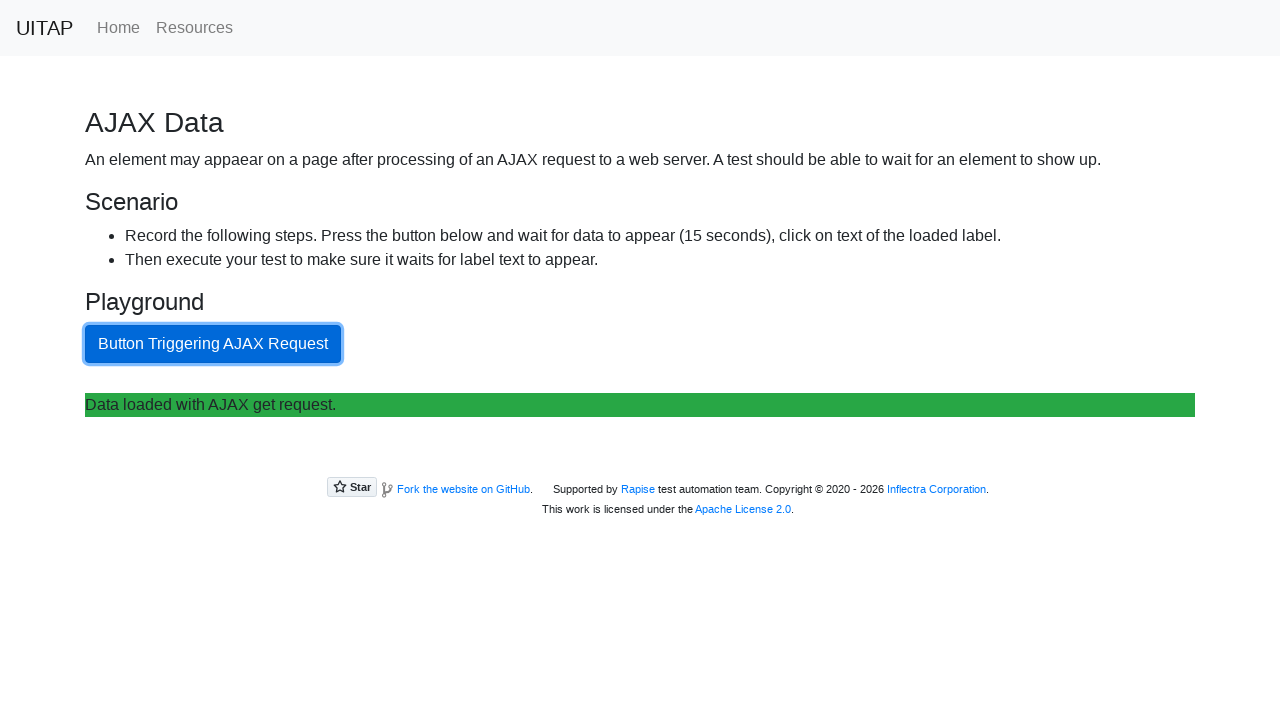

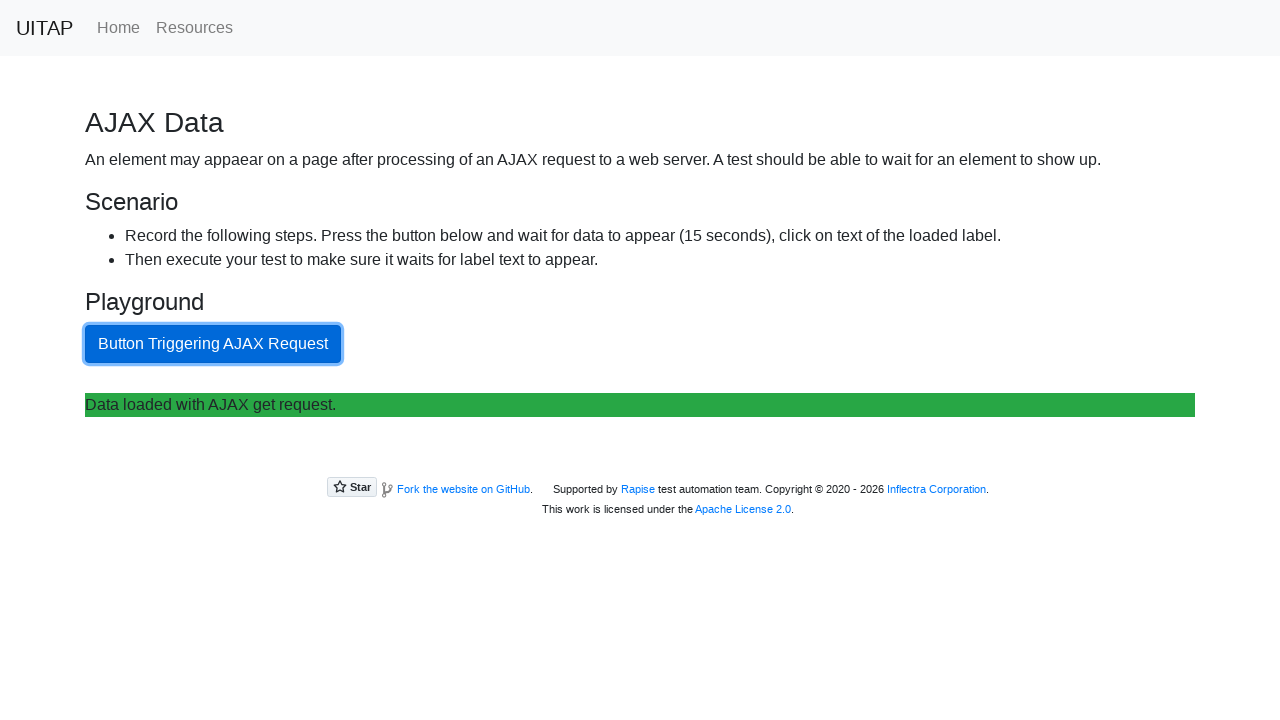